Navigates to CodinGame start page and verifies the page title contains "Games"

Starting URL: https://www.codingame.com/start

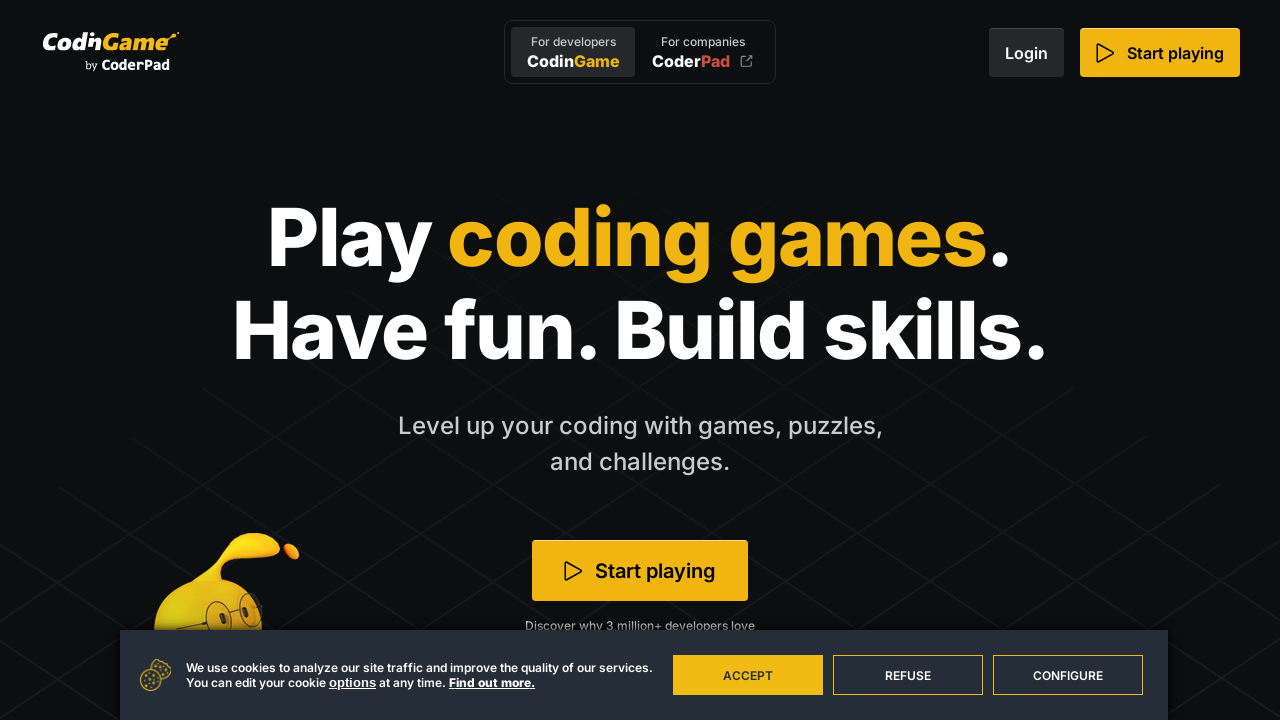

Navigated to CodinGame start page
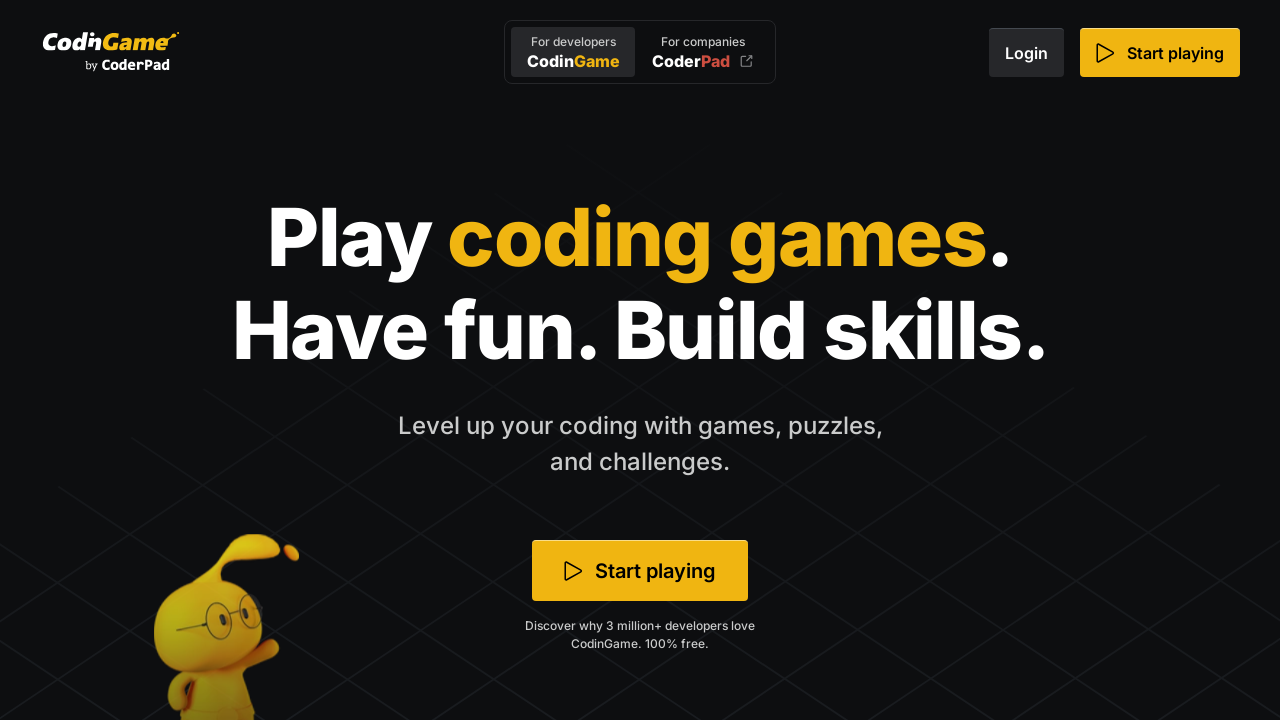

Retrieved page title
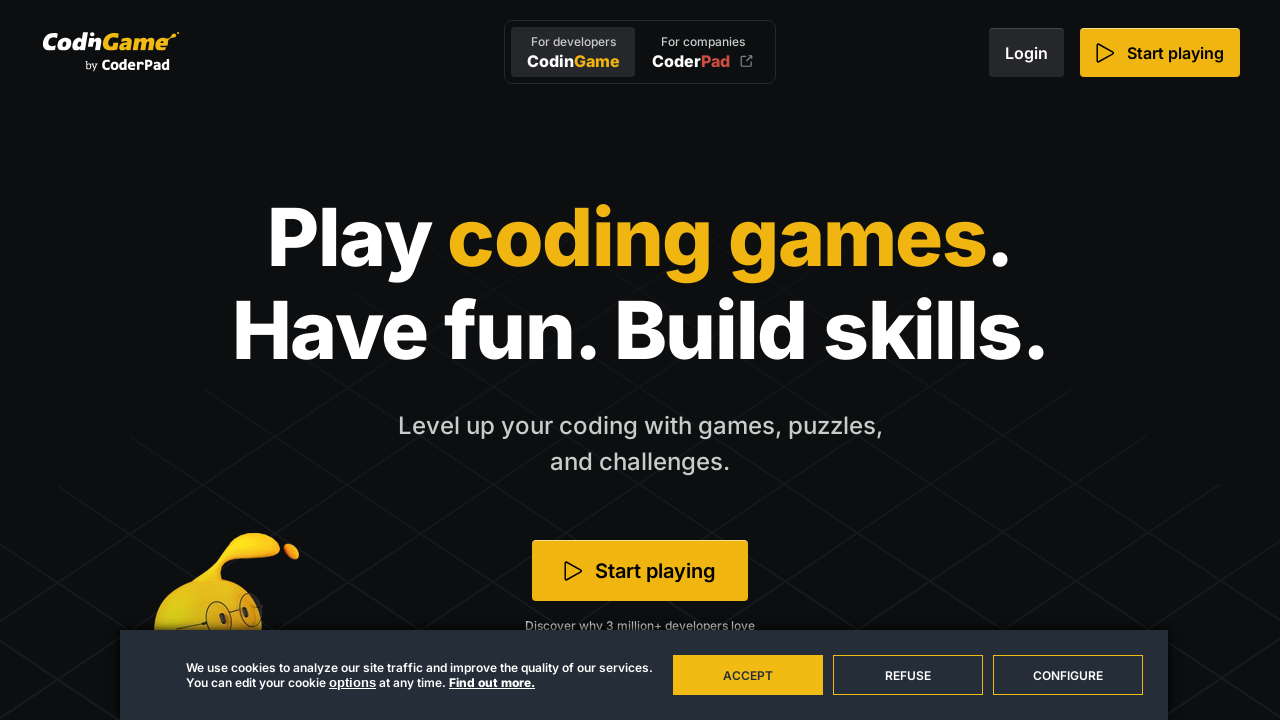

Verified page title contains 'Games'
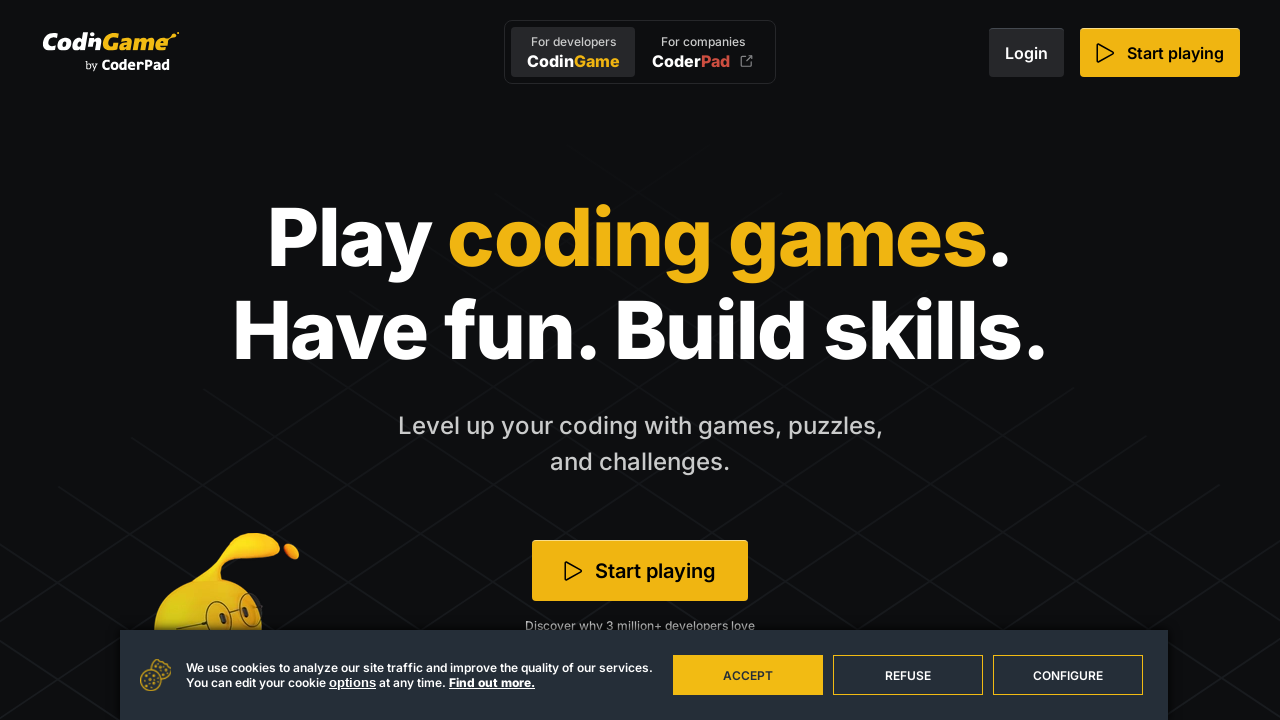

Retrieved current URL for verification
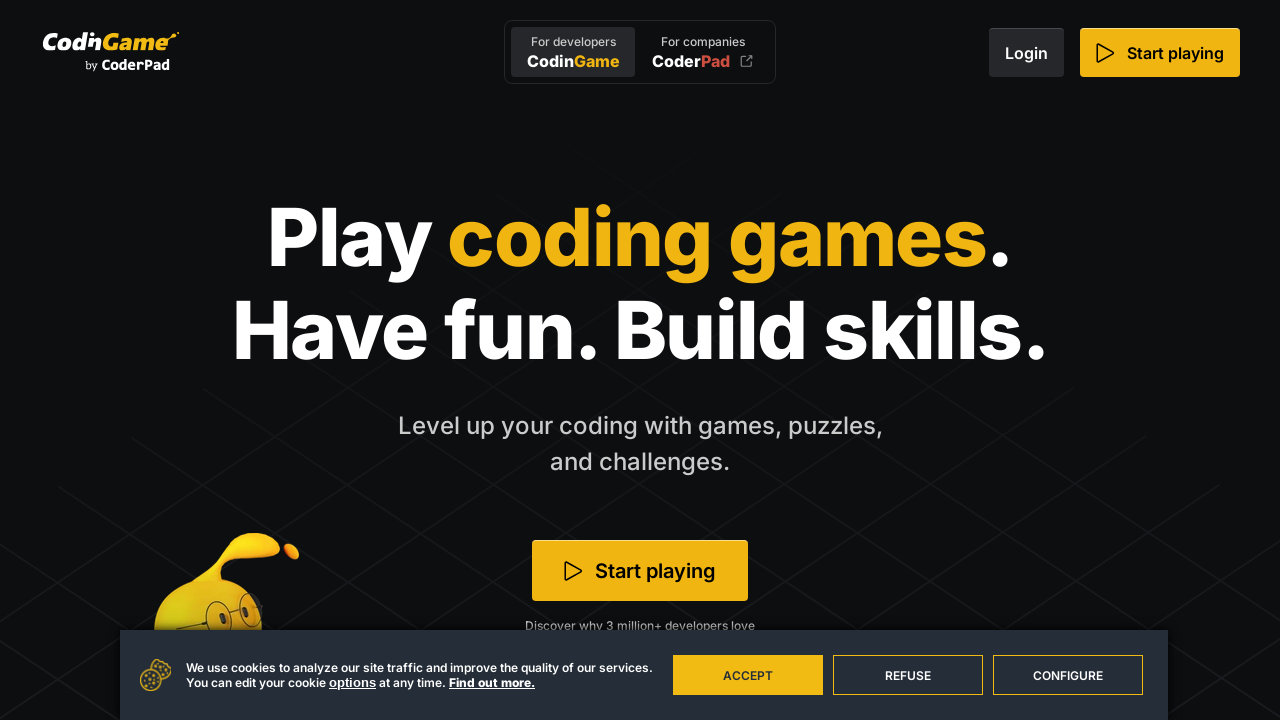

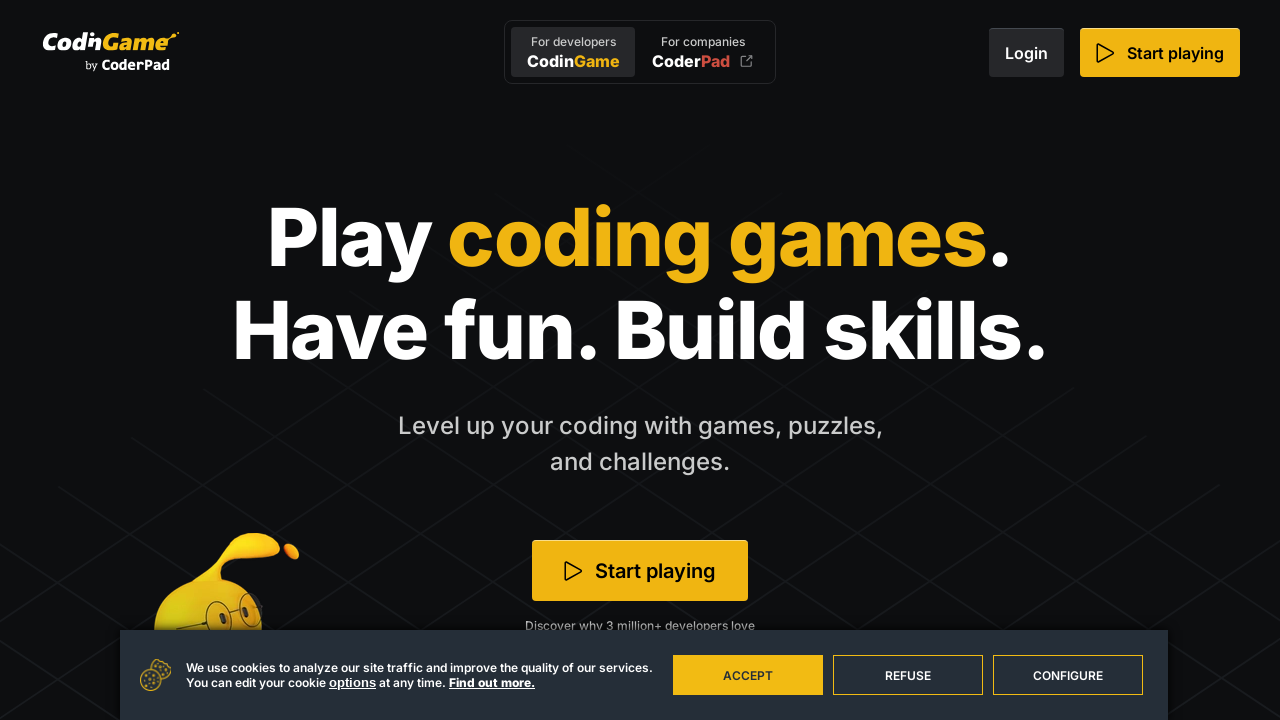